Tests Bootstrap modal functionality by clicking a button to open a modal dialog and then clicking the close button to dismiss it.

Starting URL: https://www.w3schools.com/bootstrap/bootstrap_modal.asp

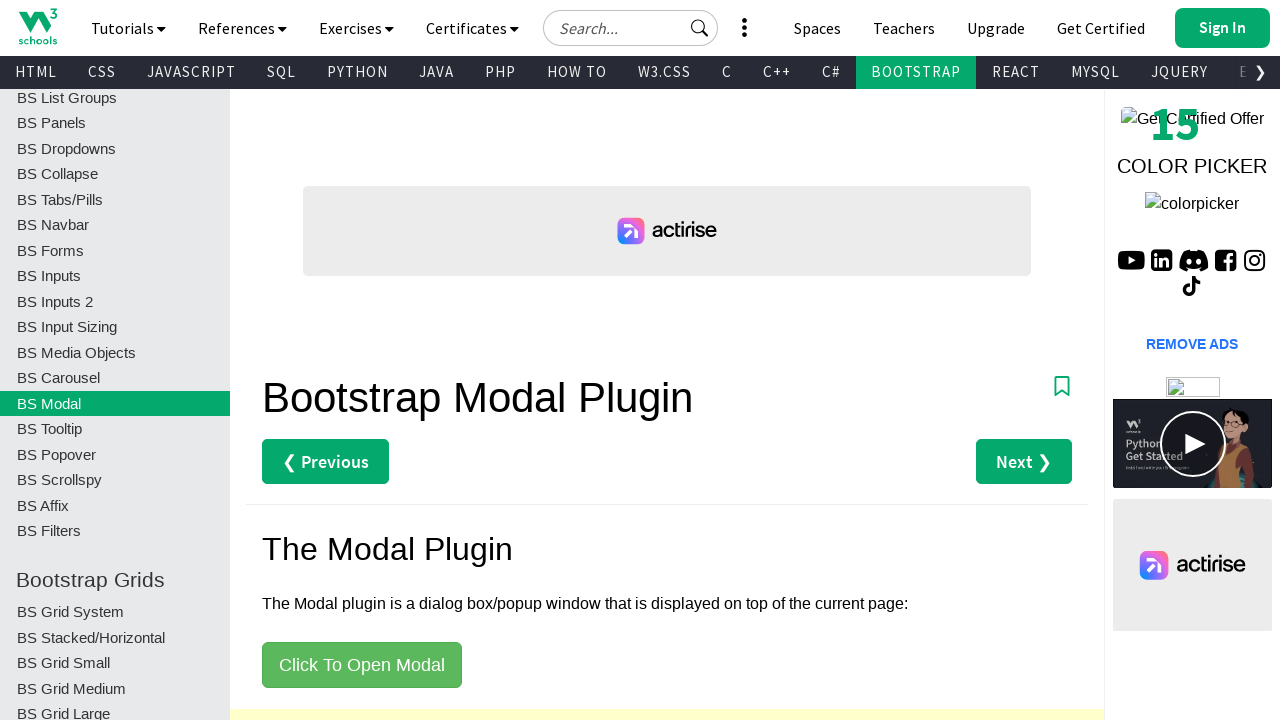

Clicked button to open Bootstrap modal at (362, 665) on xpath=//*[@id='main']/button
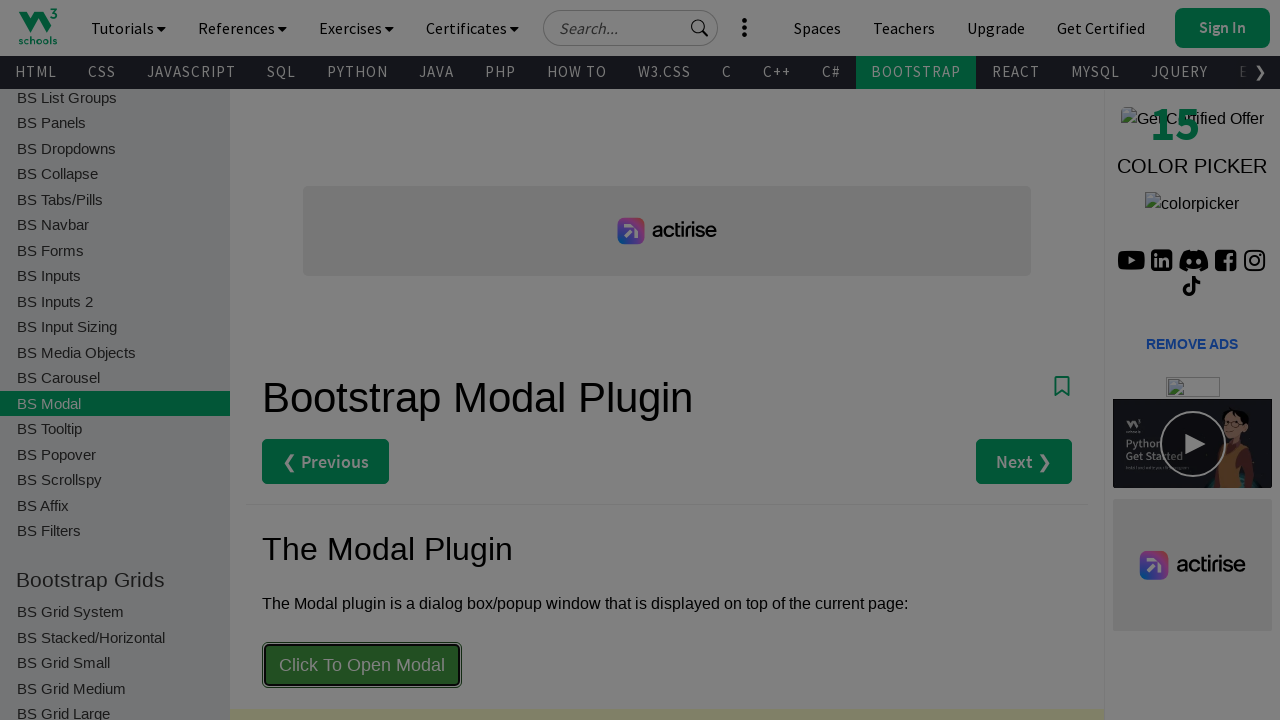

Modal dialog appeared and became visible
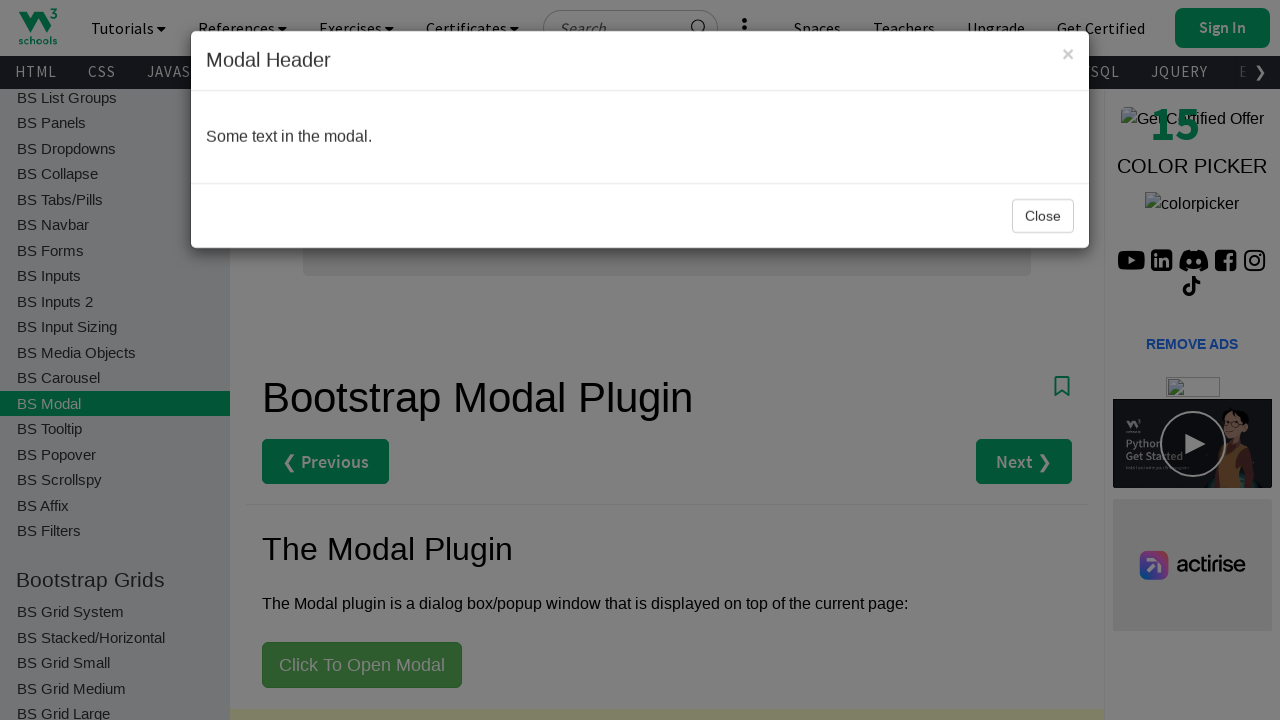

Clicked close button on modal dialog at (1043, 216) on xpath=//*[@id='myModal']/div/div/div[3]/button
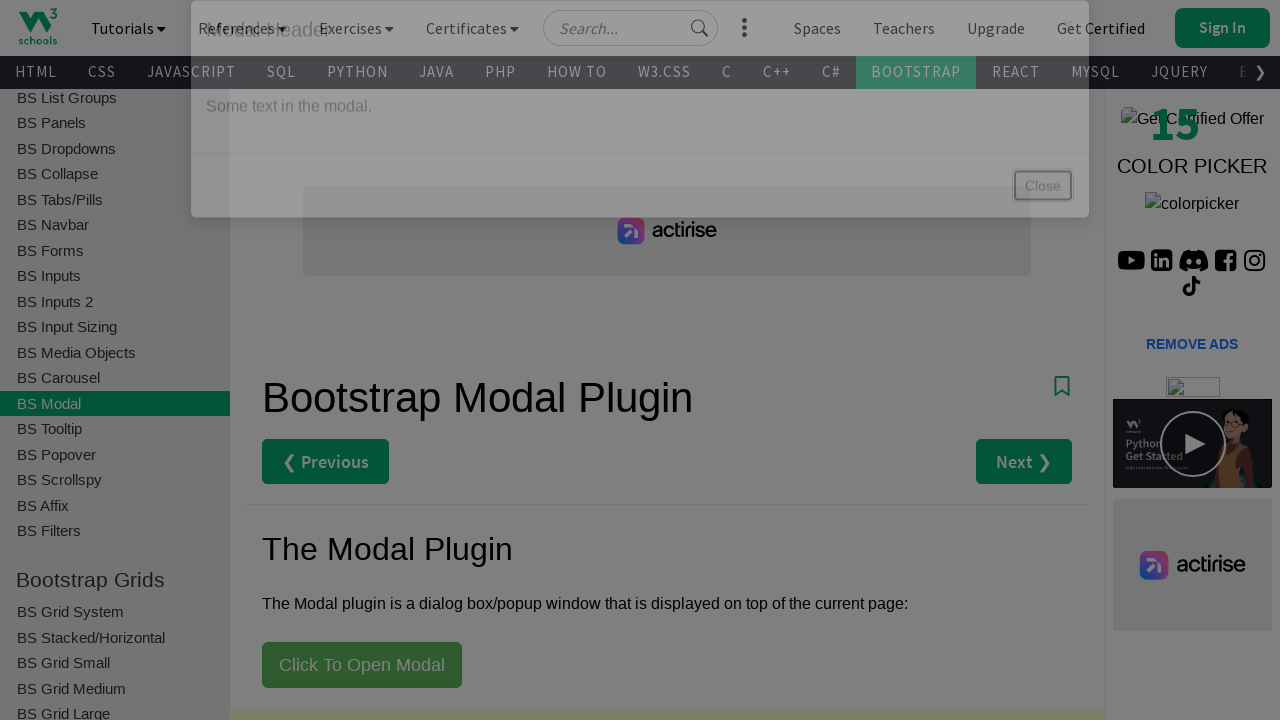

Modal dialog closed and became hidden
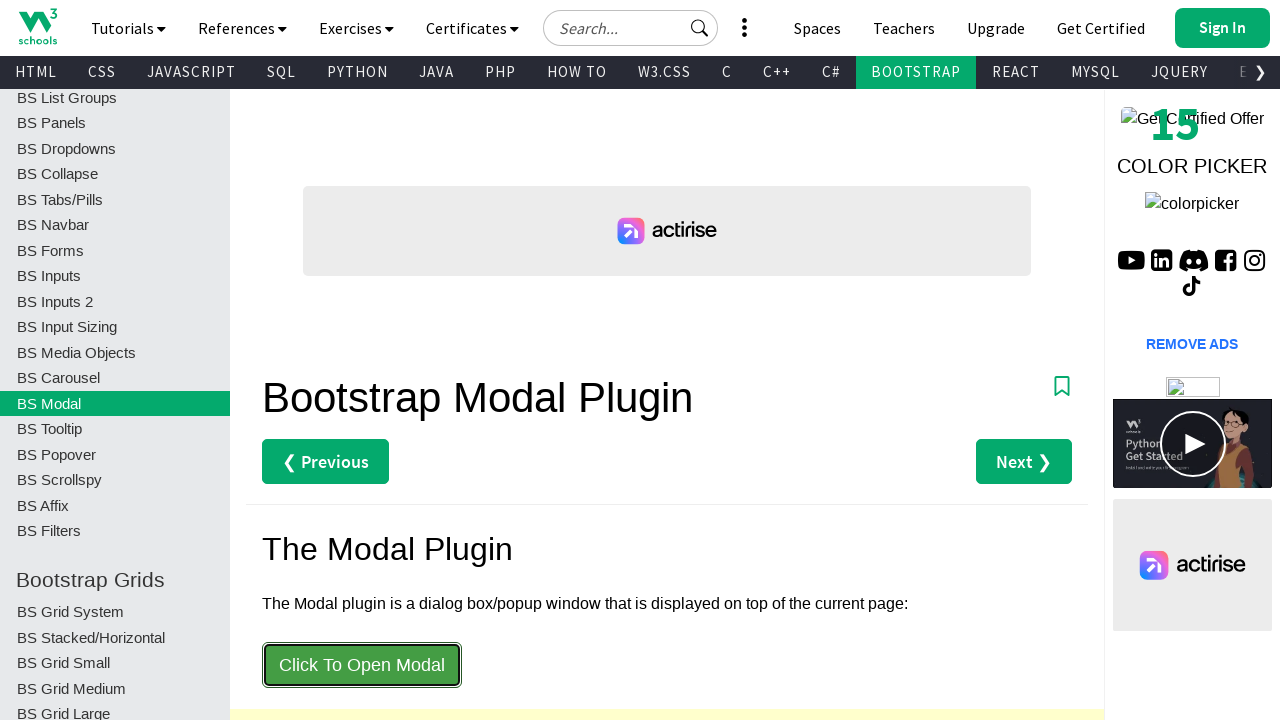

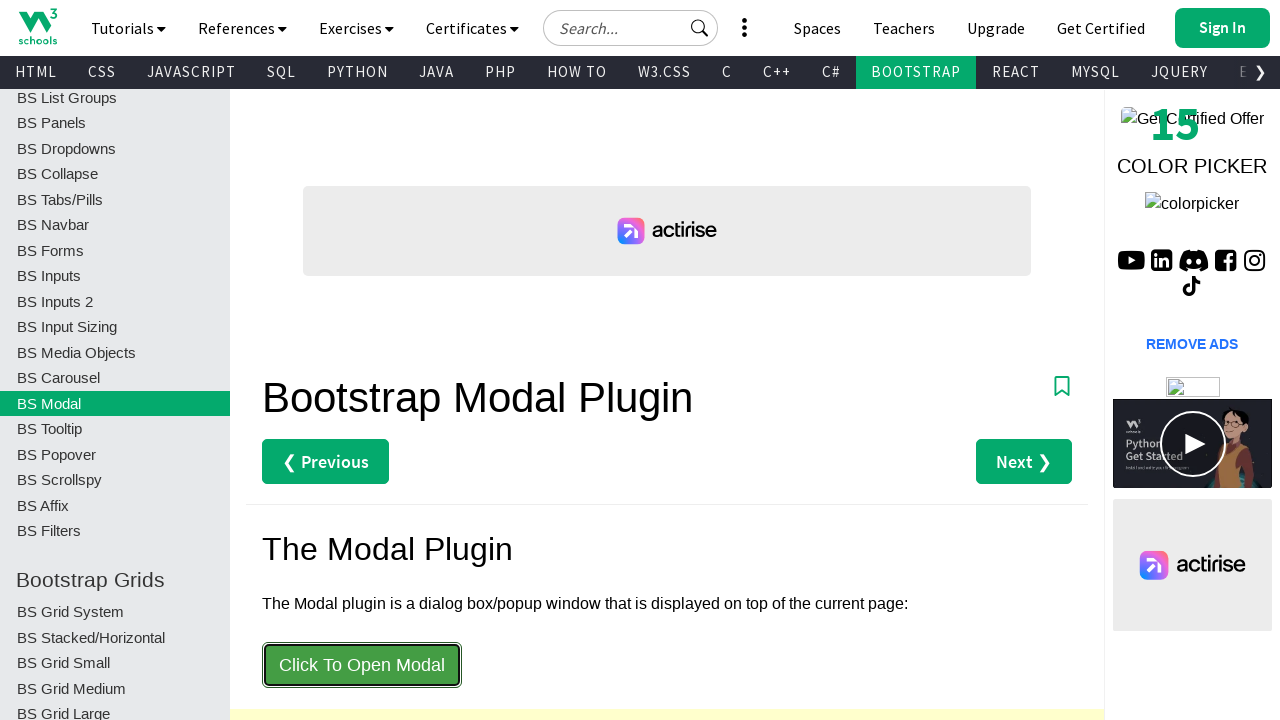